Navigates to a typos demonstration page and verifies the content text is displayed

Starting URL: http://the-internet.herokuapp.com/typos

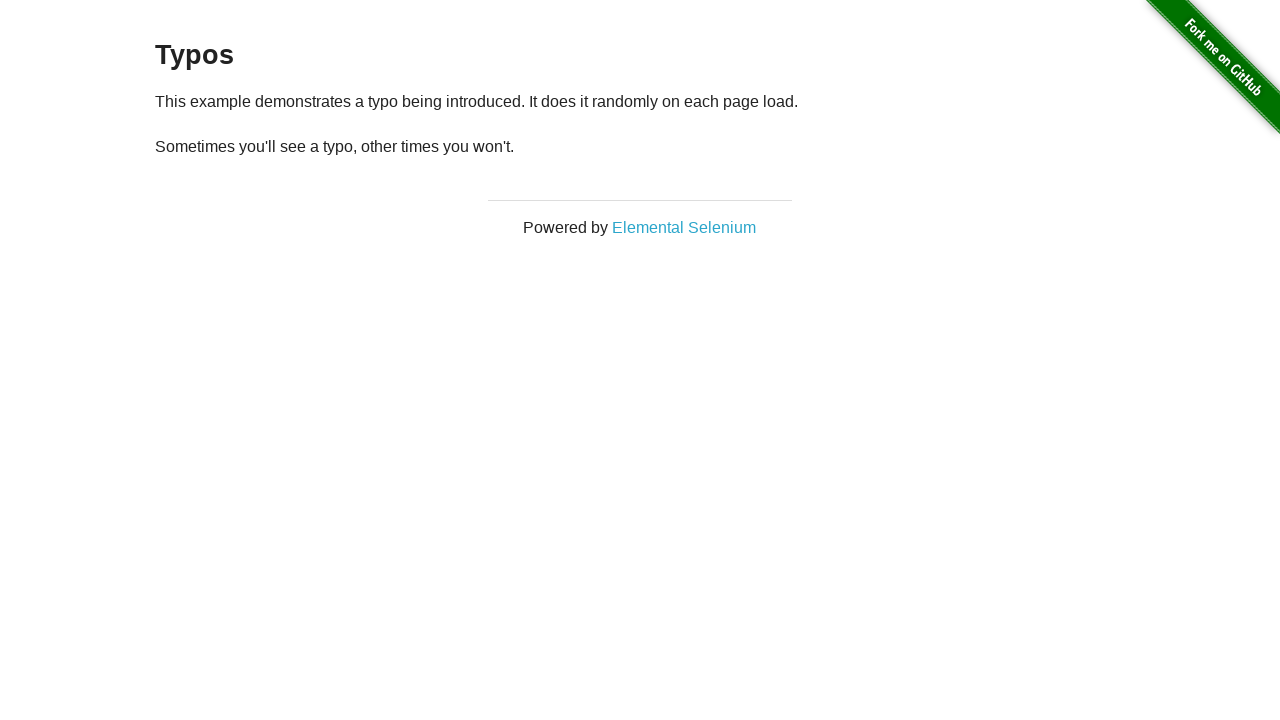

Navigated to typos demonstration page
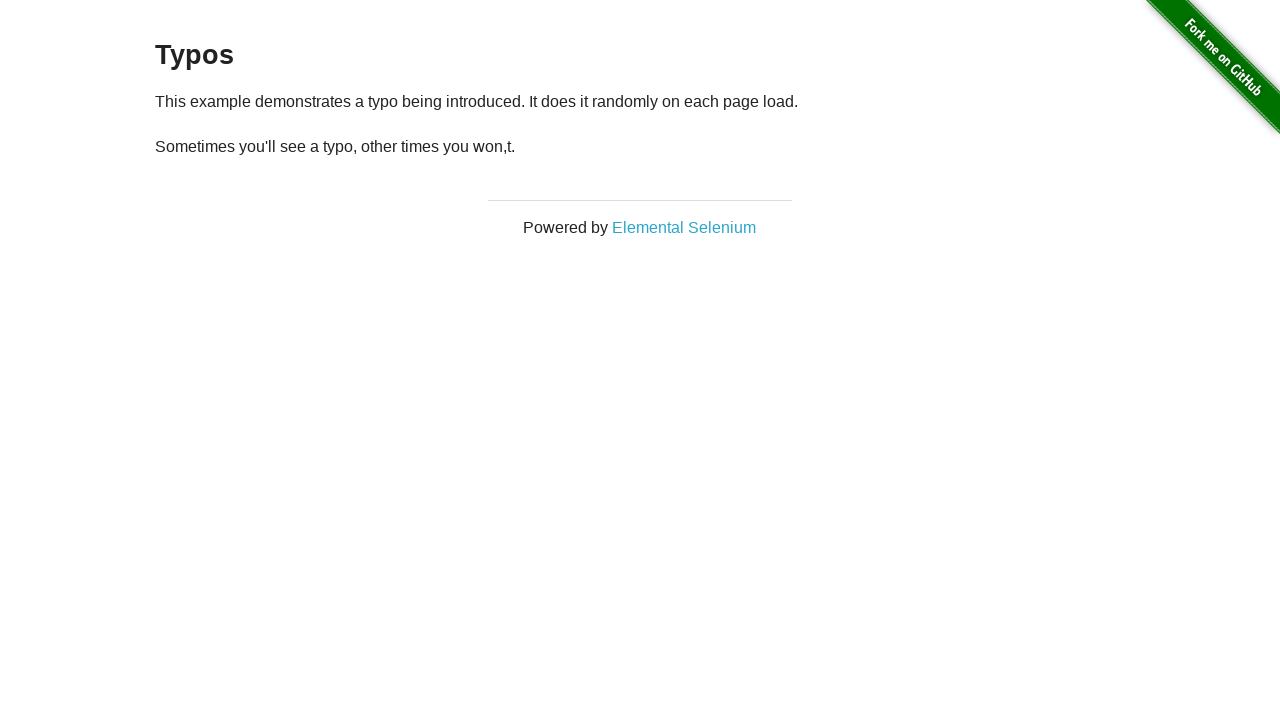

Content element loaded and selector found
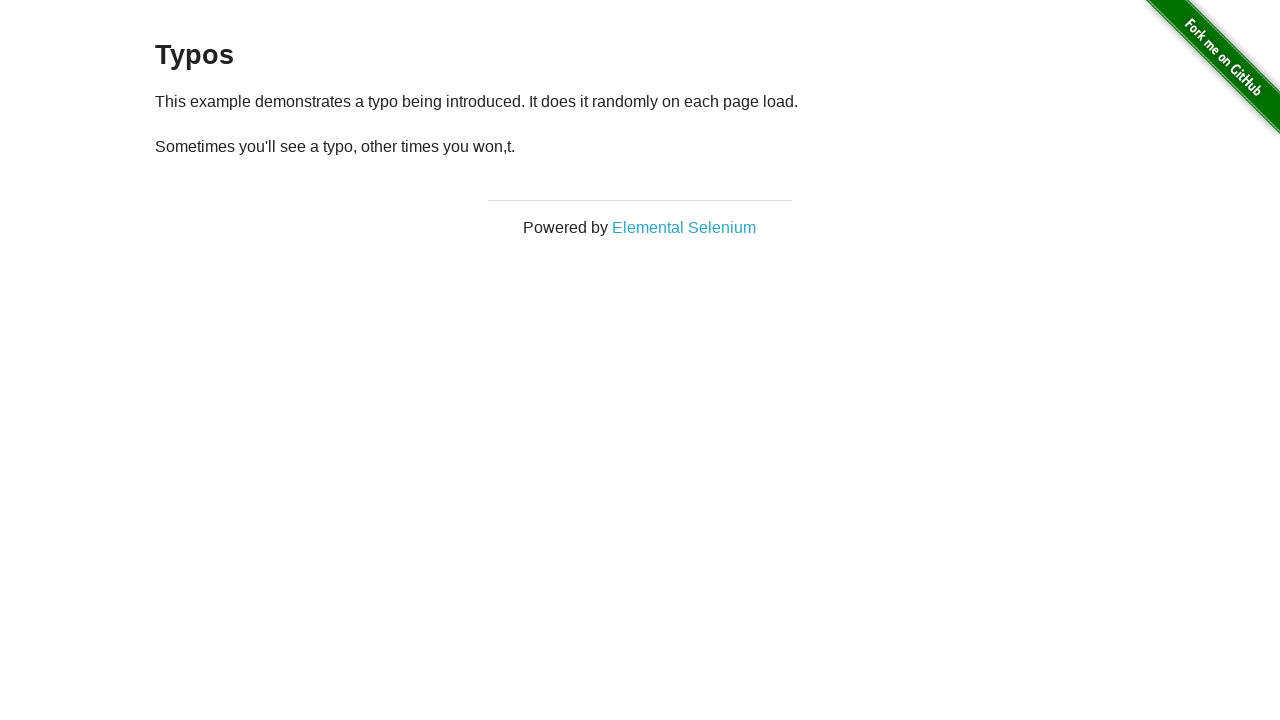

Retrieved text content from content element
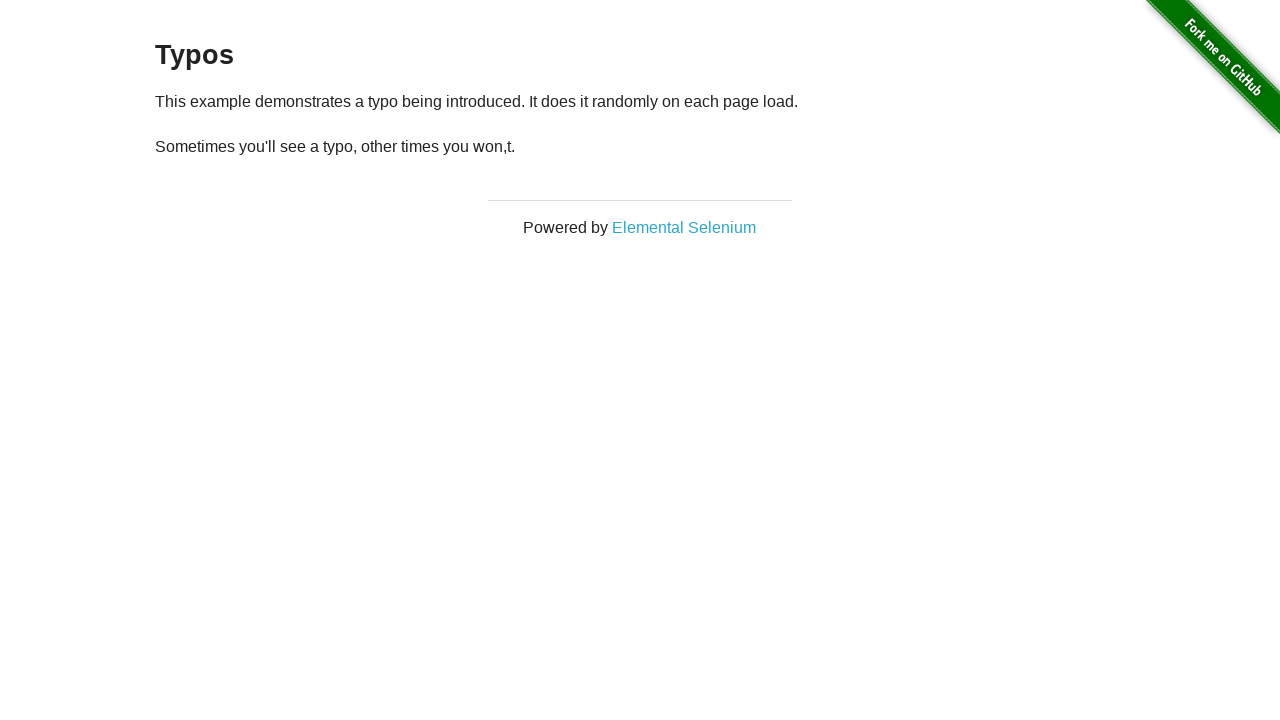

Verified content element is visible
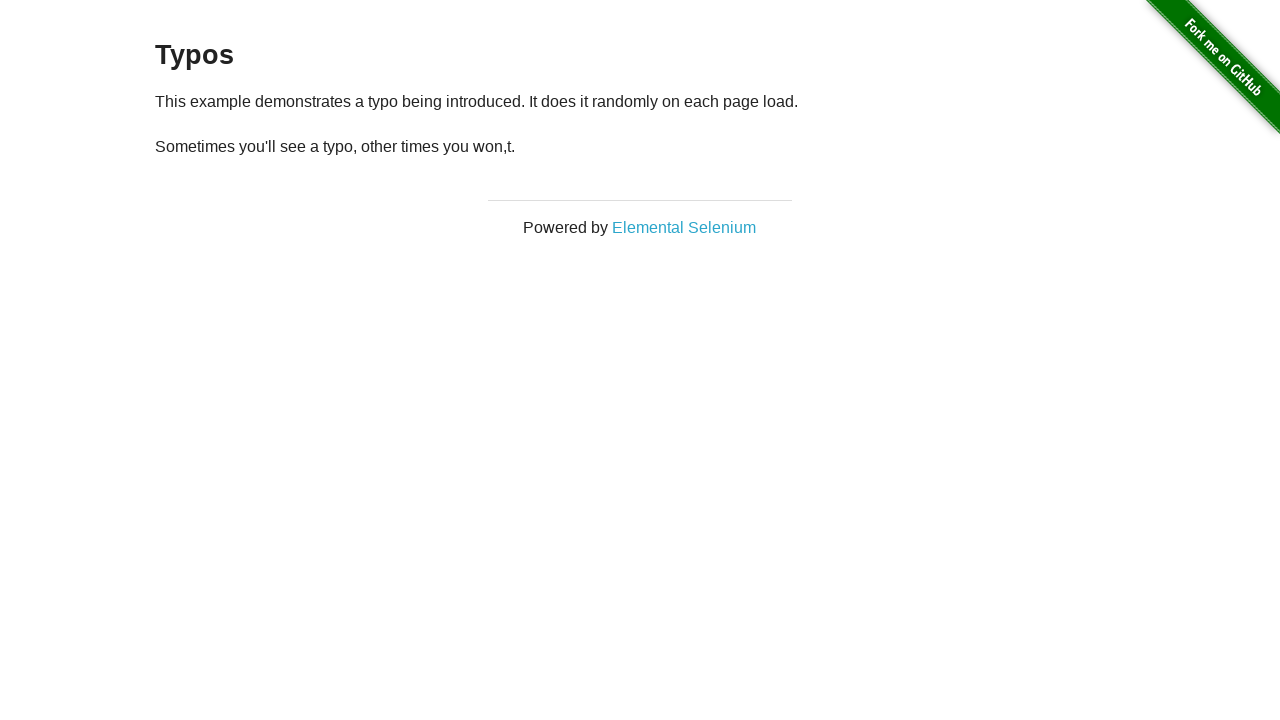

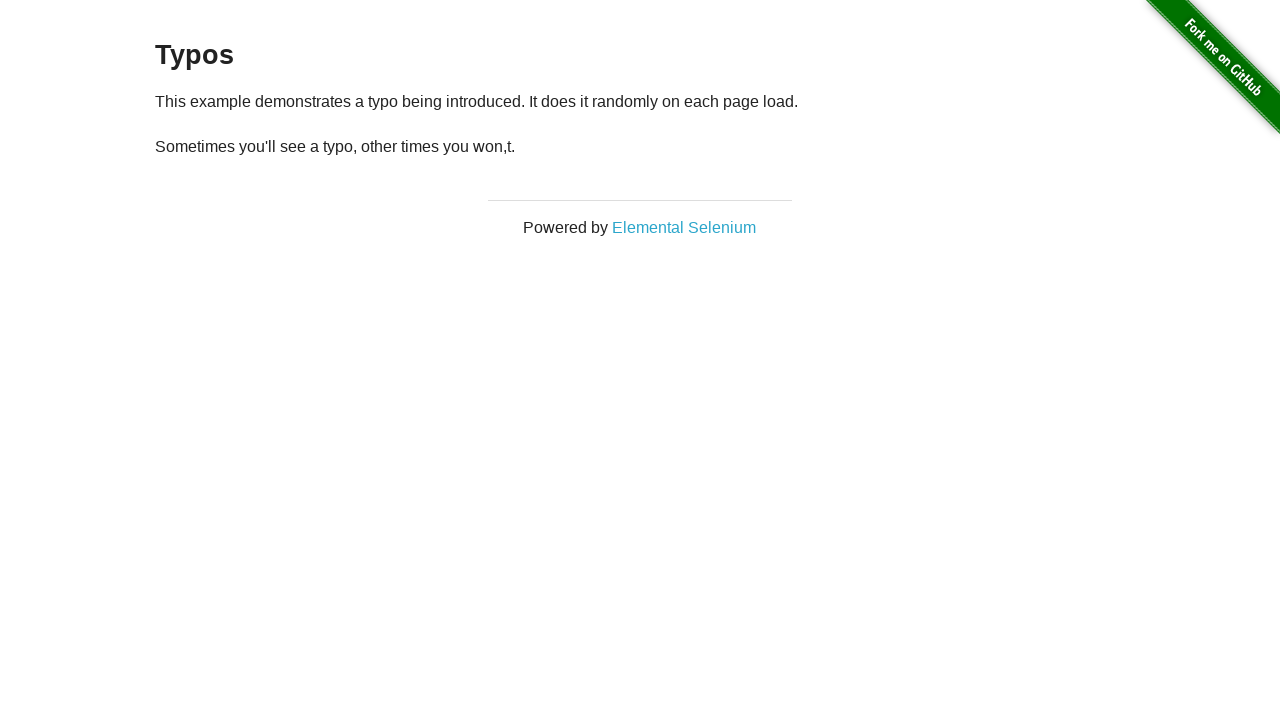